Tests JavaScript confirm popup by clicking the confirm button and dismissing it, then verifying the cancel result

Starting URL: https://the-internet.herokuapp.com/javascript_alerts

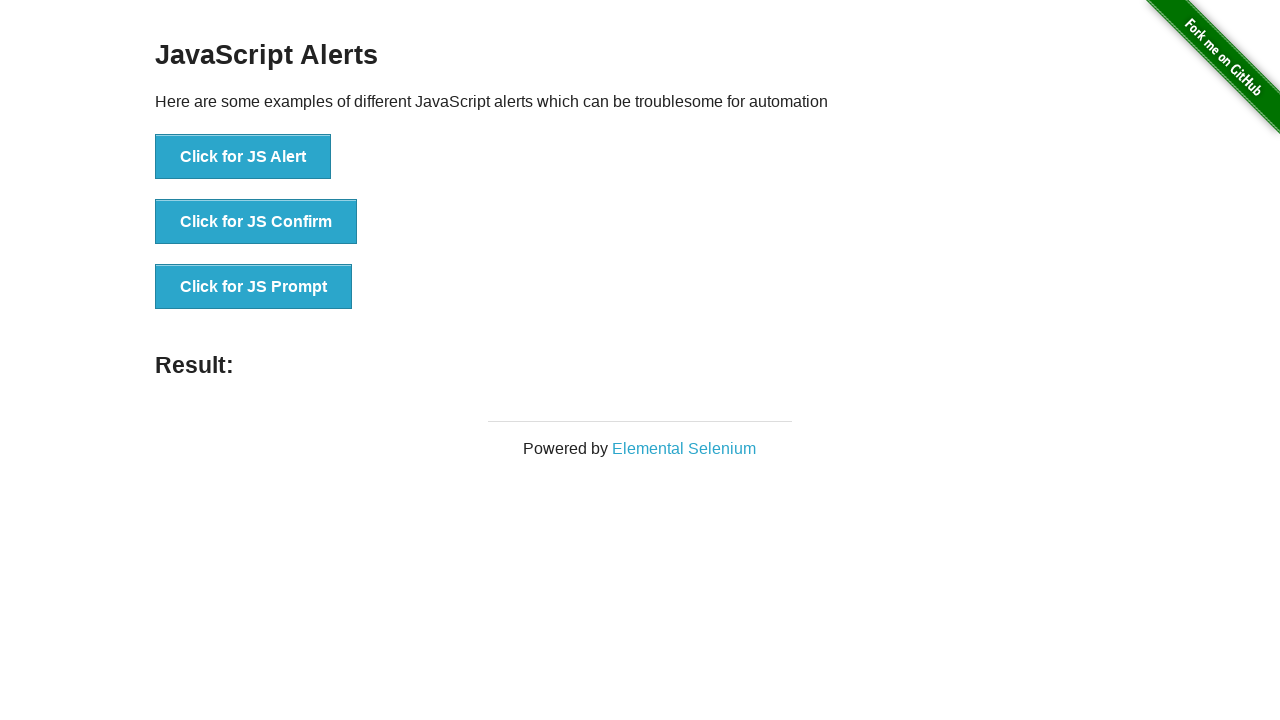

Clicked 'Click for JS Confirm' button at (256, 222) on xpath=//button[.='Click for JS Confirm']
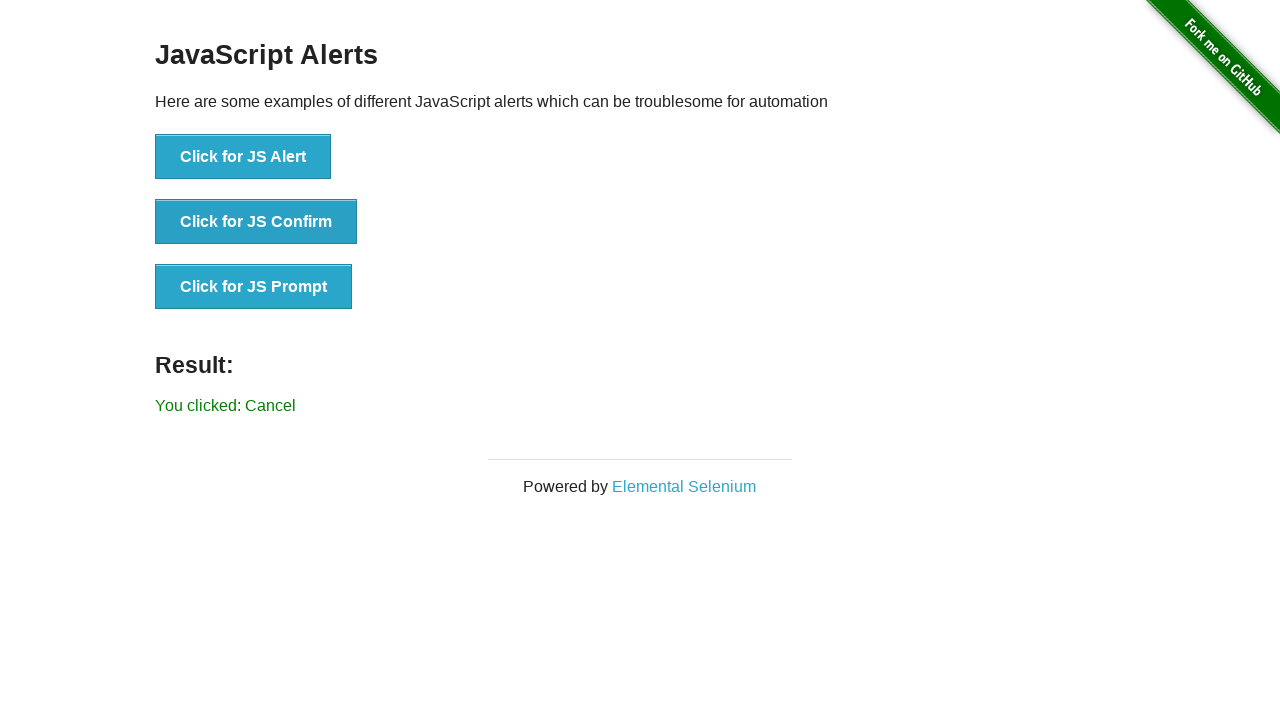

Set up dialog handler to dismiss confirm popup
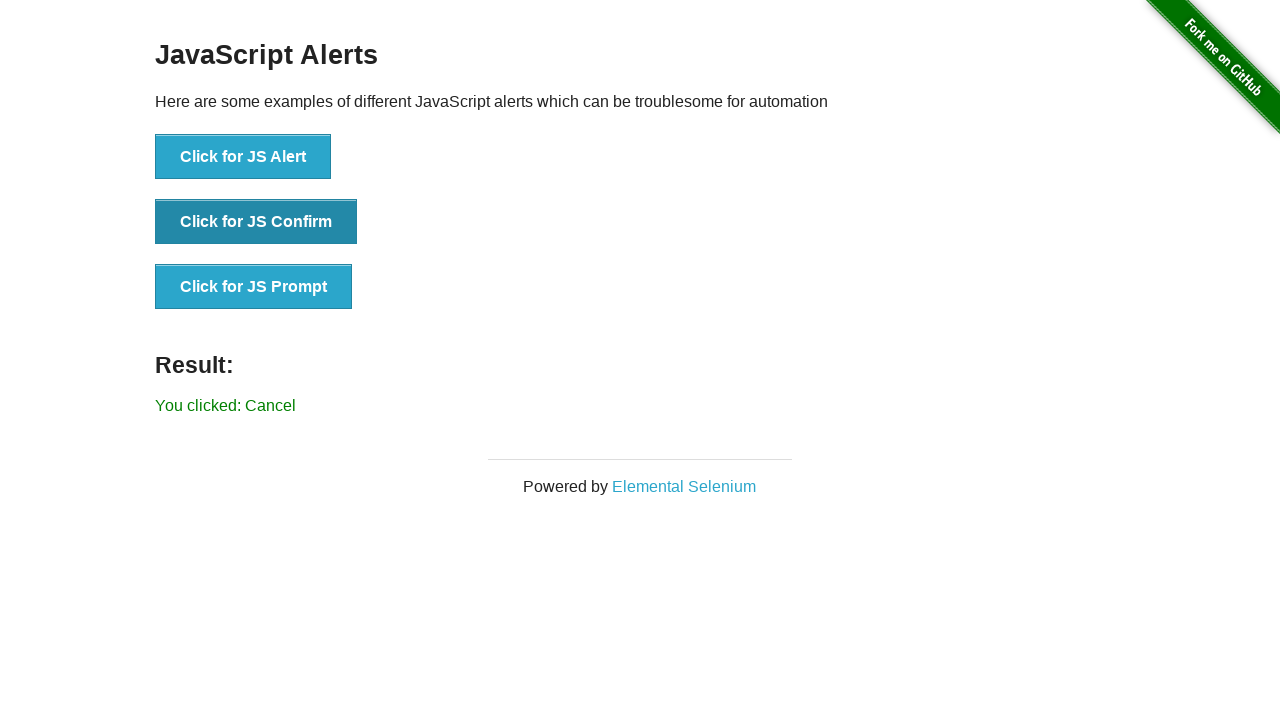

Verified cancel result text is displayed
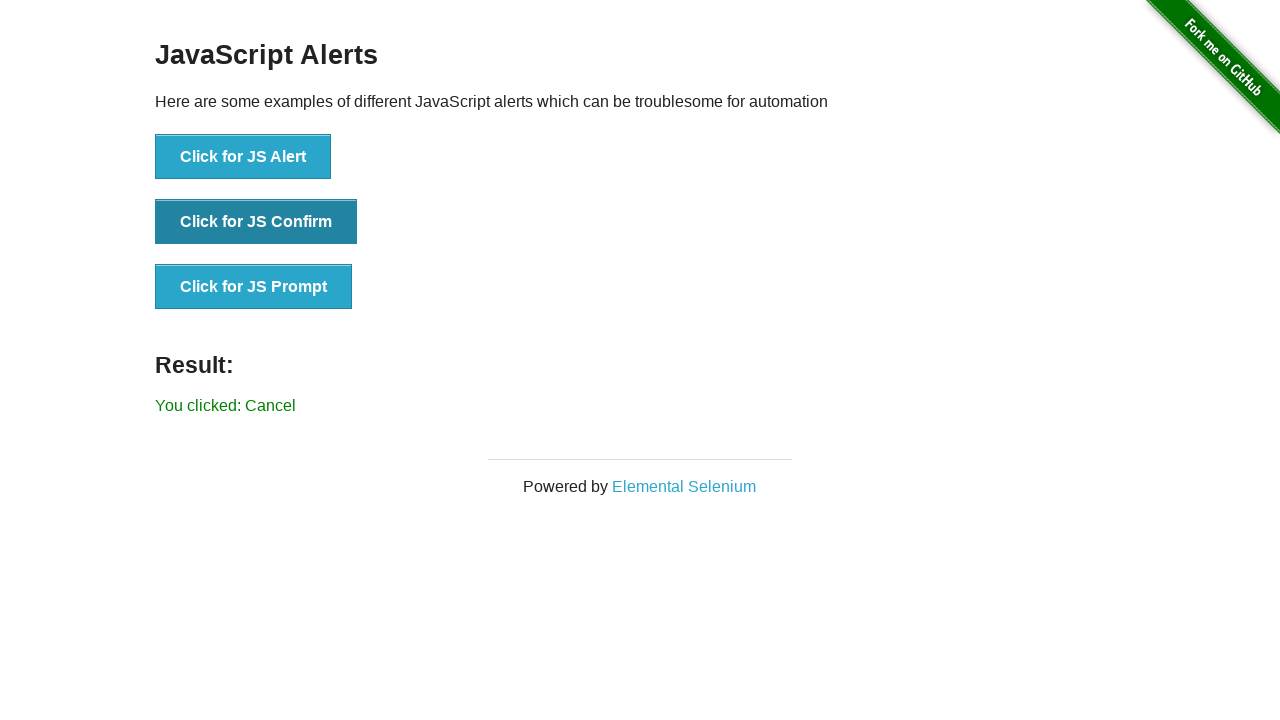

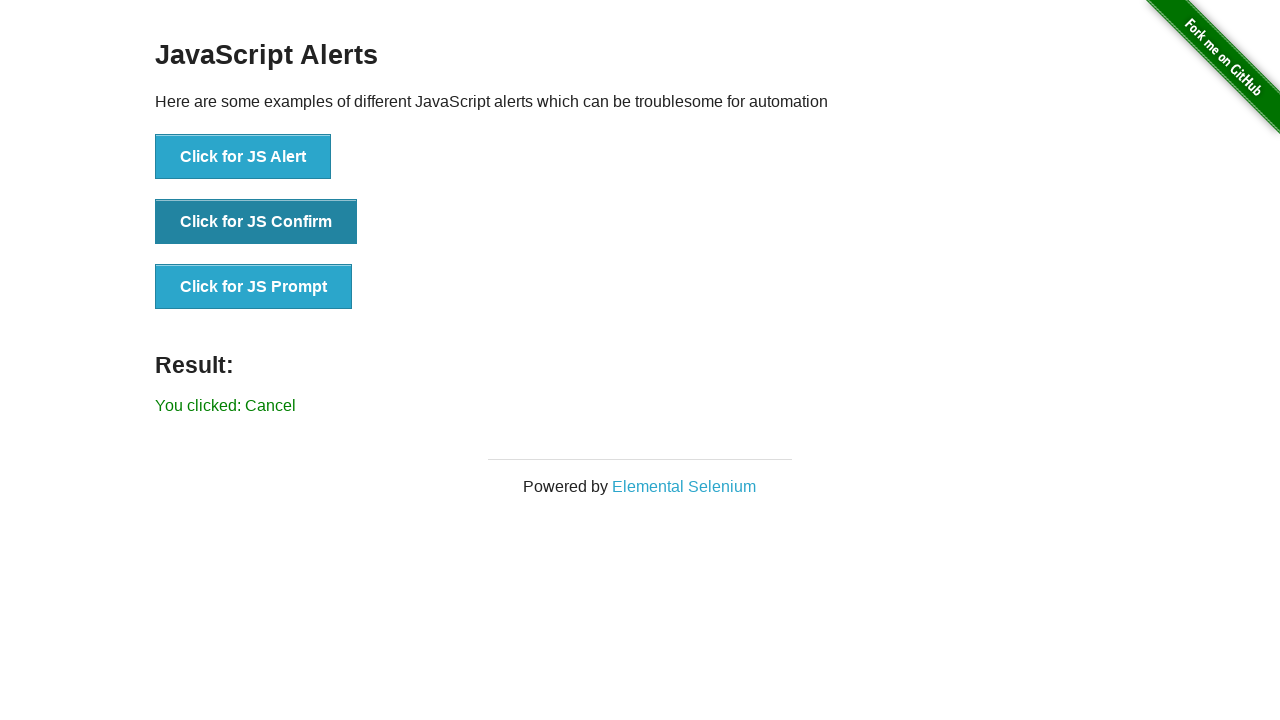